Tests dynamic button interaction by clicking a sequence of buttons that appear one after another, waiting for each to become clickable before proceeding, and verifying the final message is displayed.

Starting URL: https://testpages.herokuapp.com/styled/dynamic-buttons-simple.html

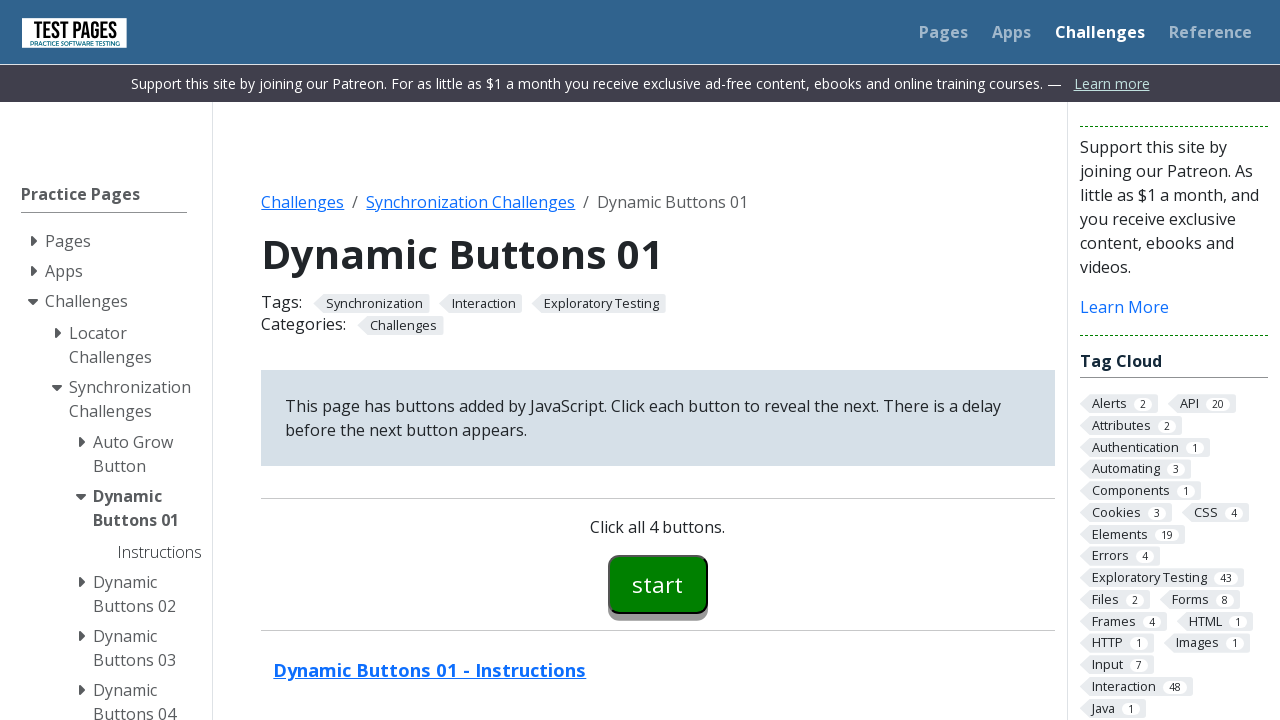

Clicked the first button (button00) at (658, 584) on #button00
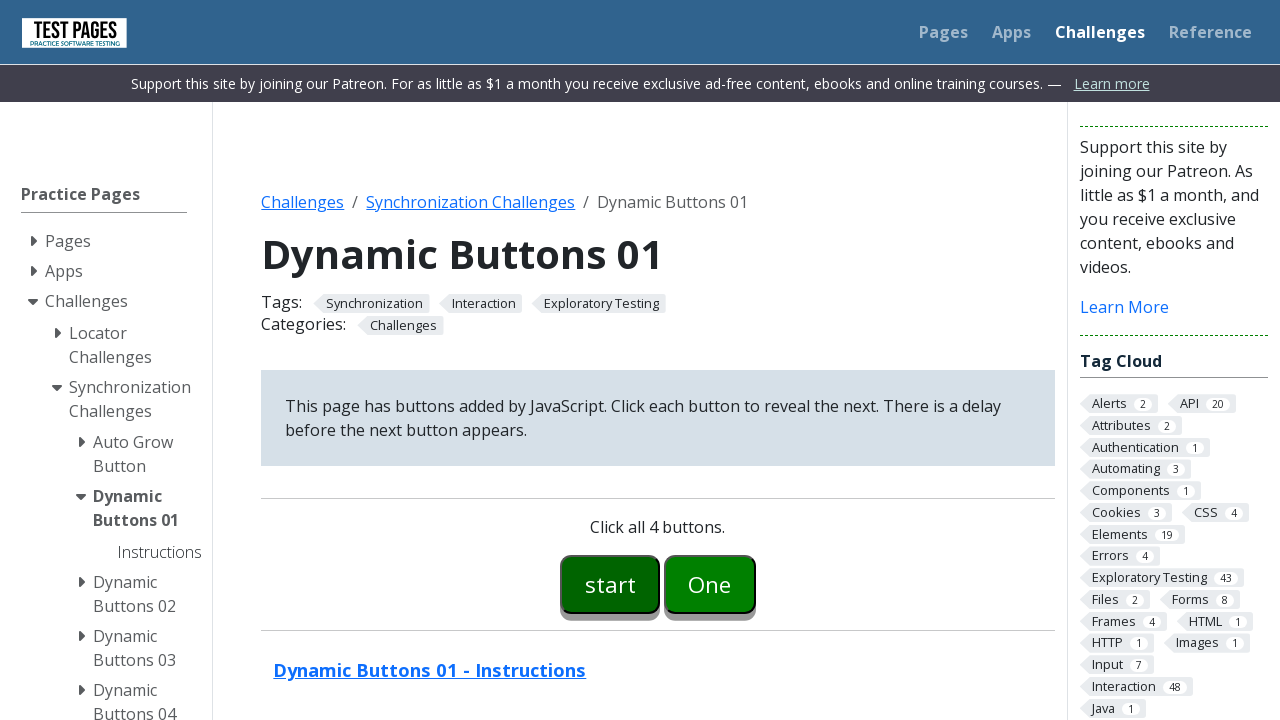

Second button (button01) became visible
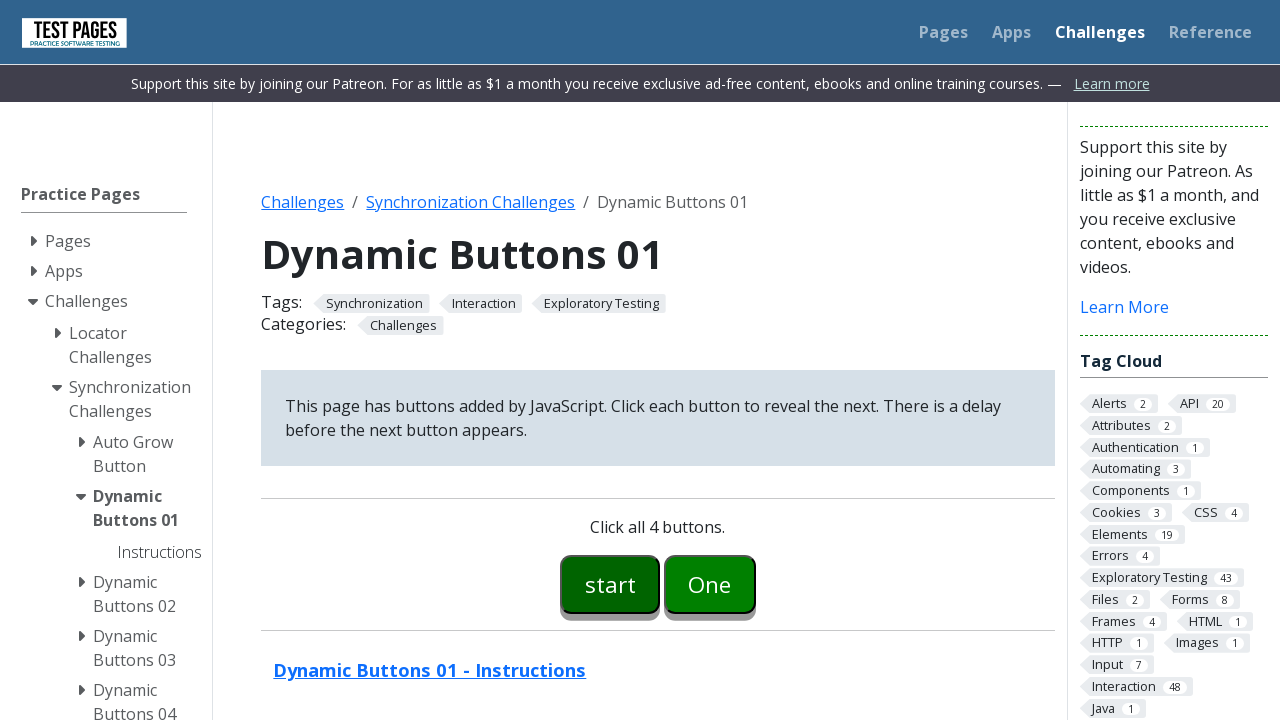

Clicked the second button (button01) at (710, 584) on #button01
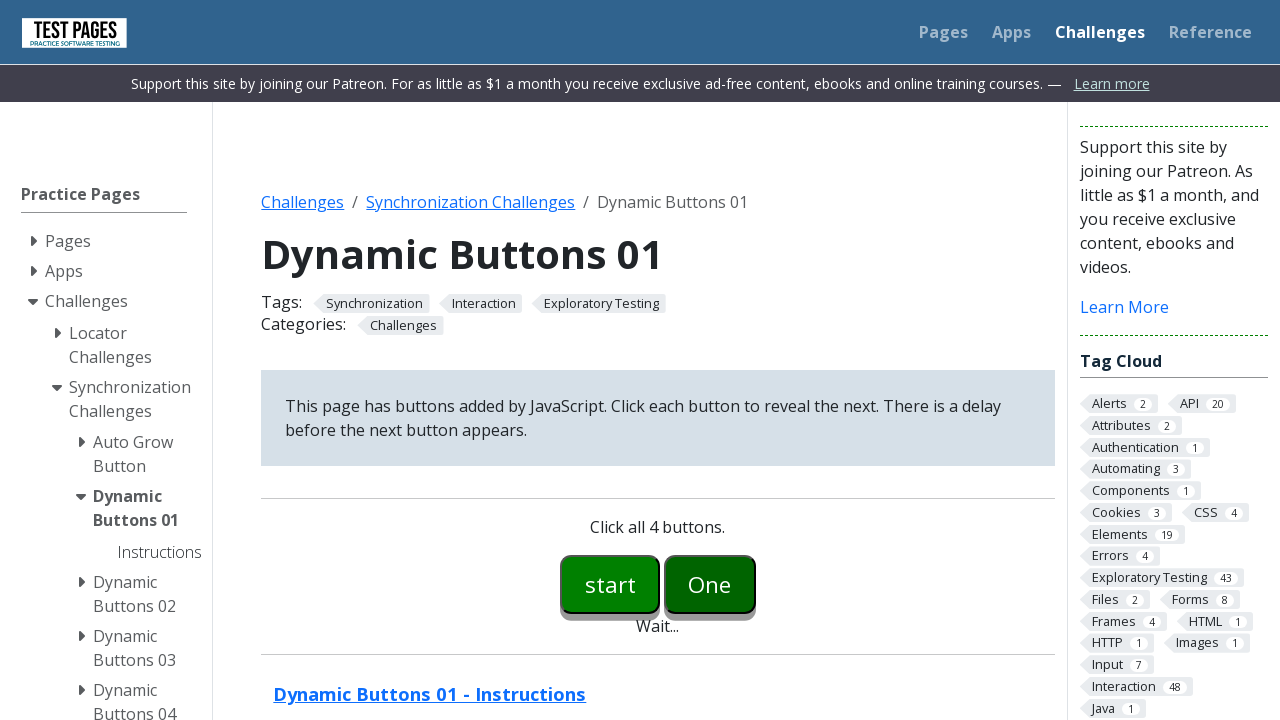

Third button (button02) became visible
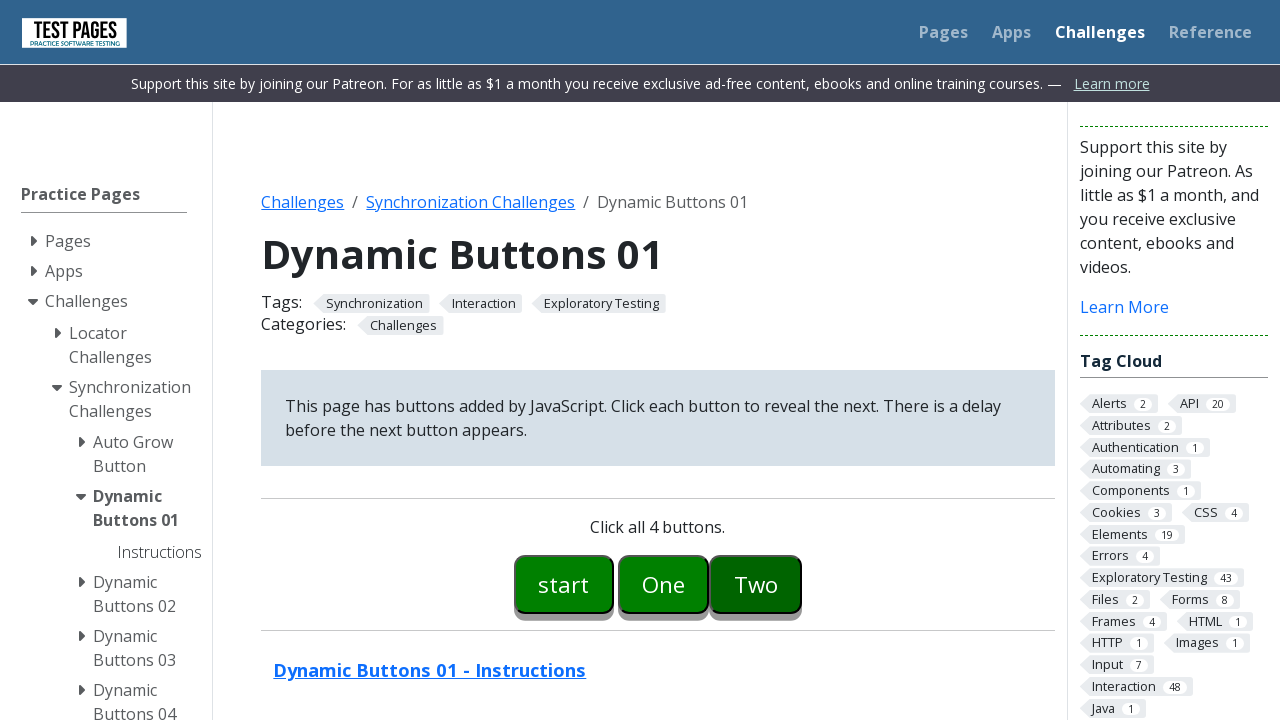

Clicked the third button (button02) at (756, 584) on #button02
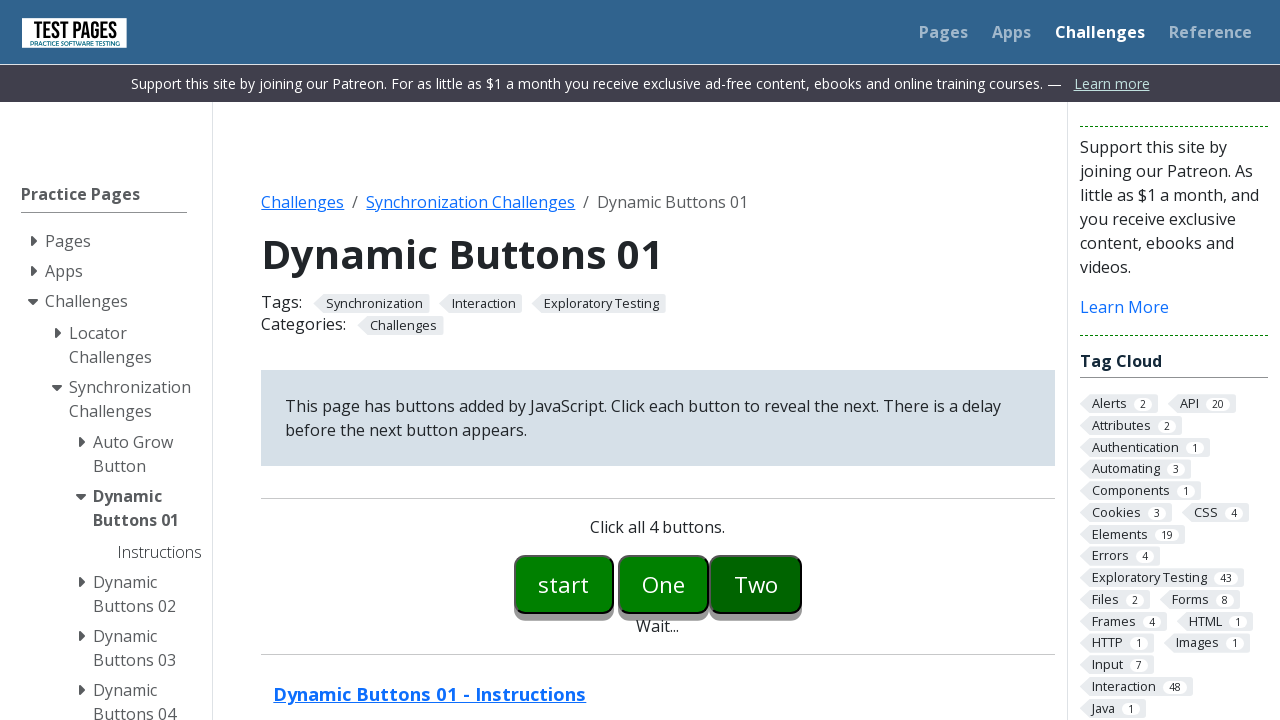

Fourth button (button03) became visible
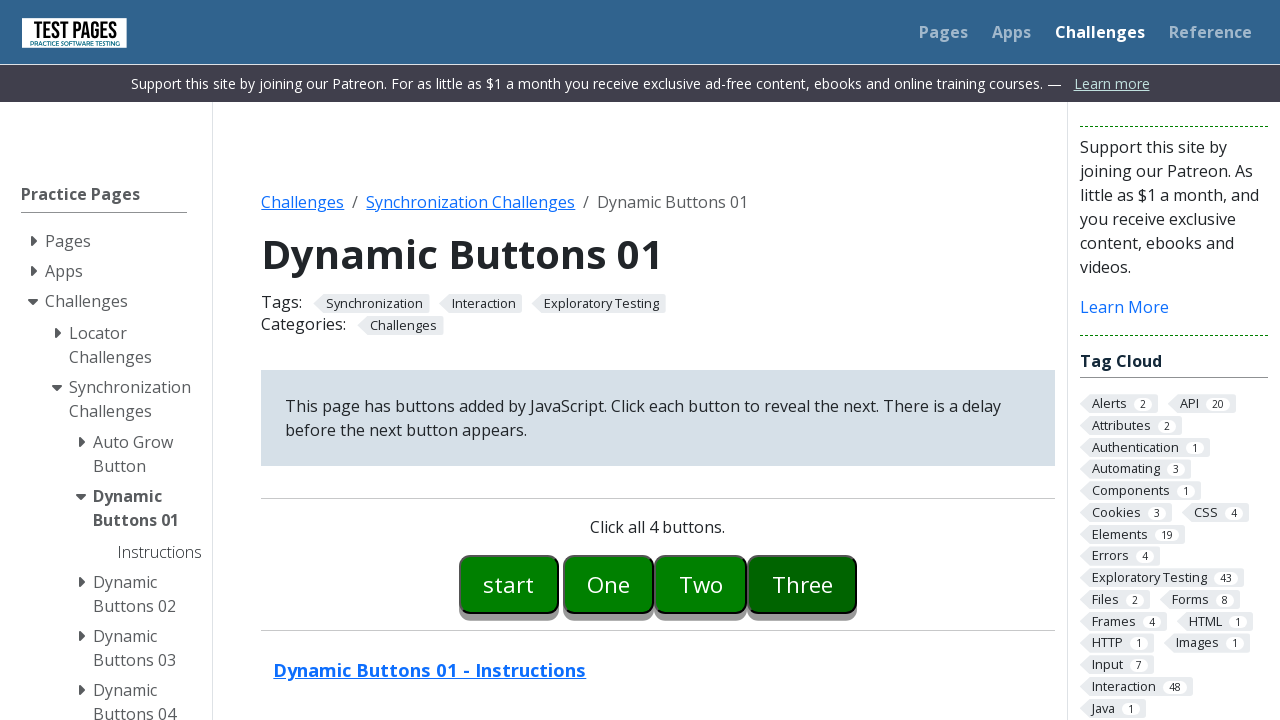

Clicked the fourth button (button03) at (802, 584) on #button03
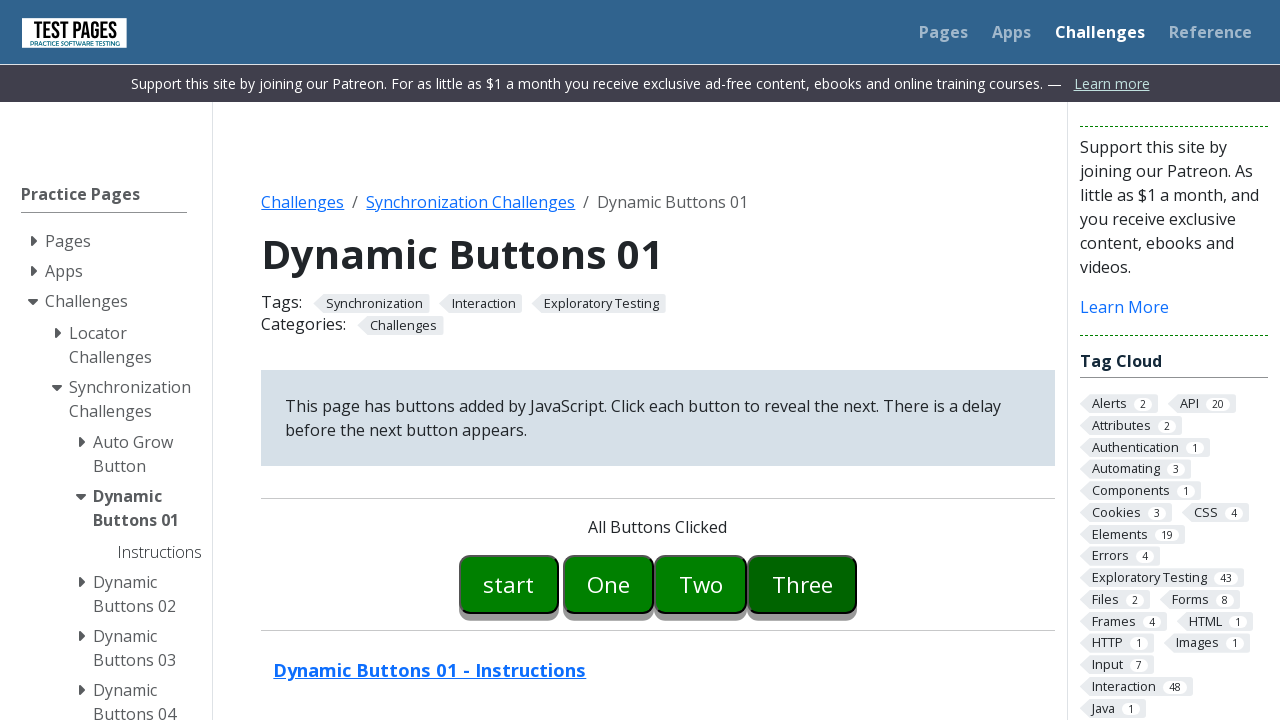

Wait message disappeared
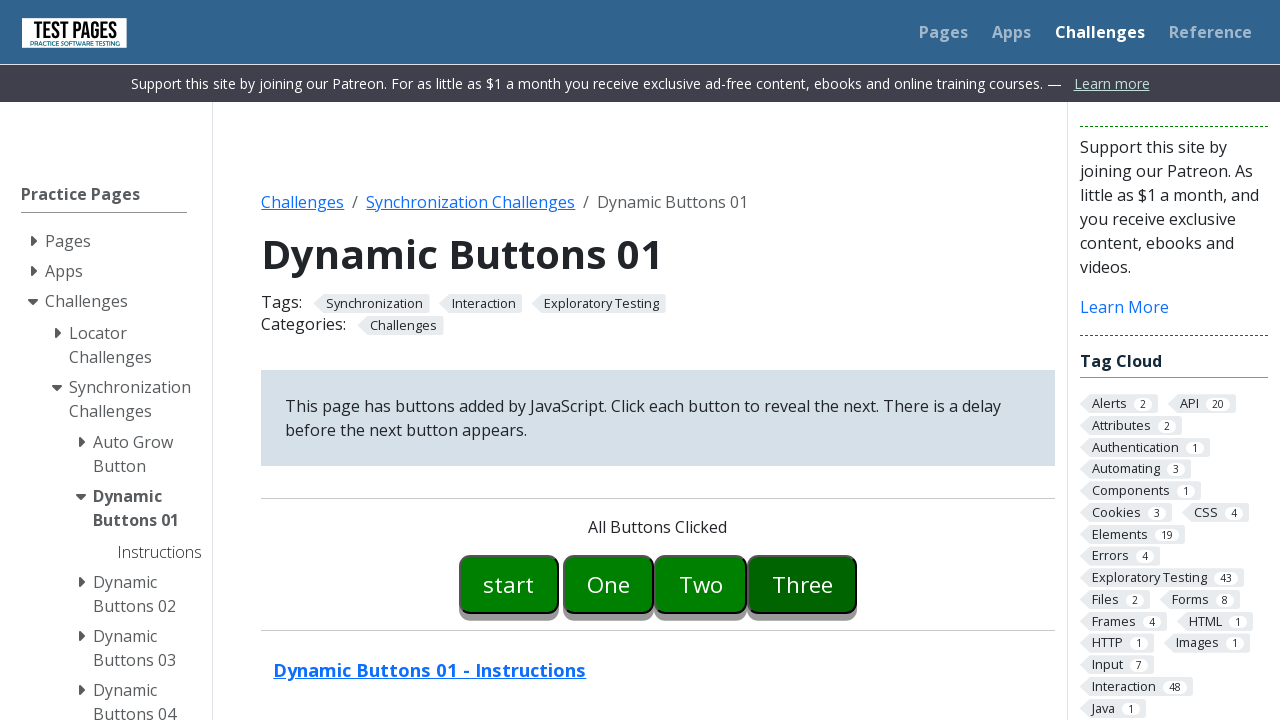

Final button message appeared
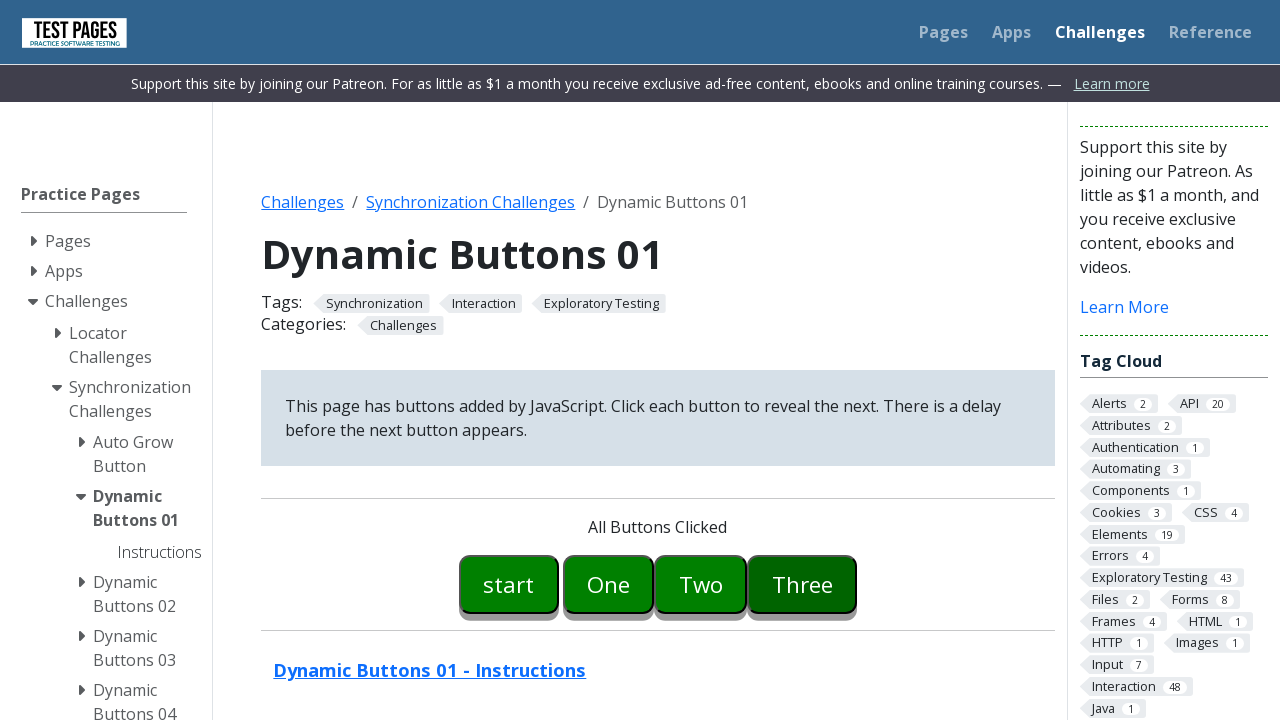

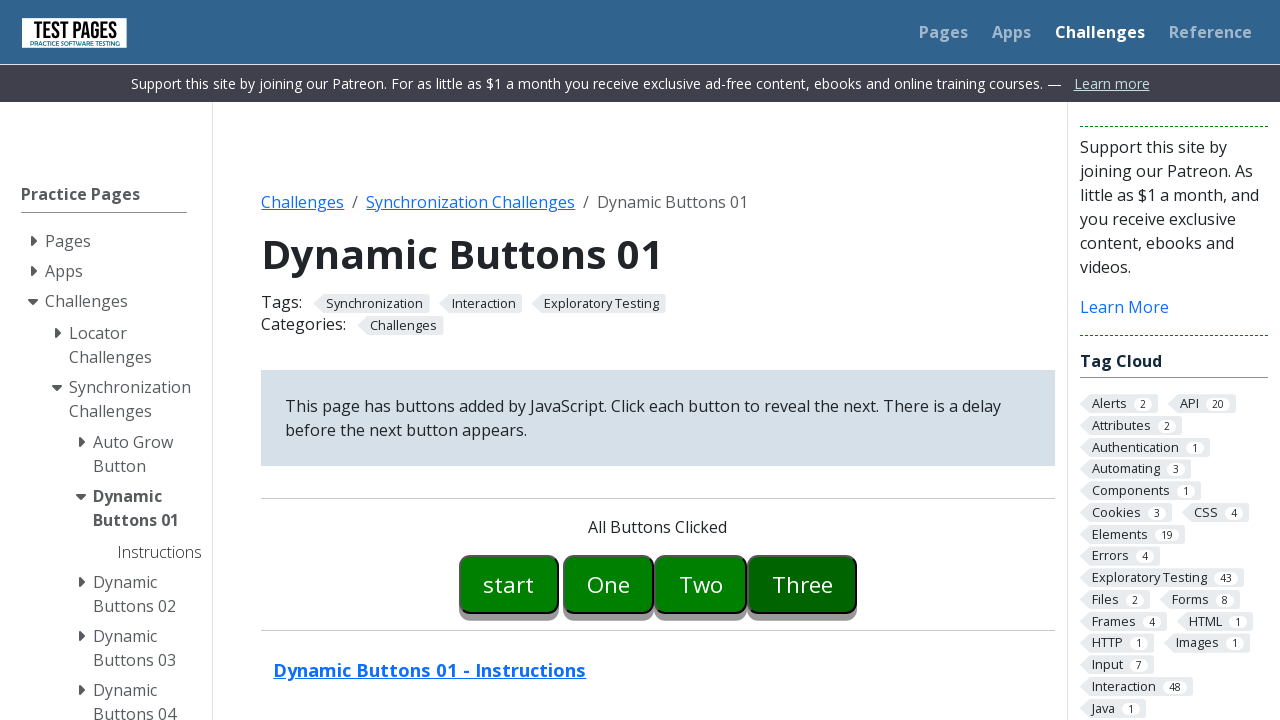